Tests clicking on an element with class 'choose' on a GitHub Pages hosted site

Starting URL: https://polis812.github.io/vacuu/

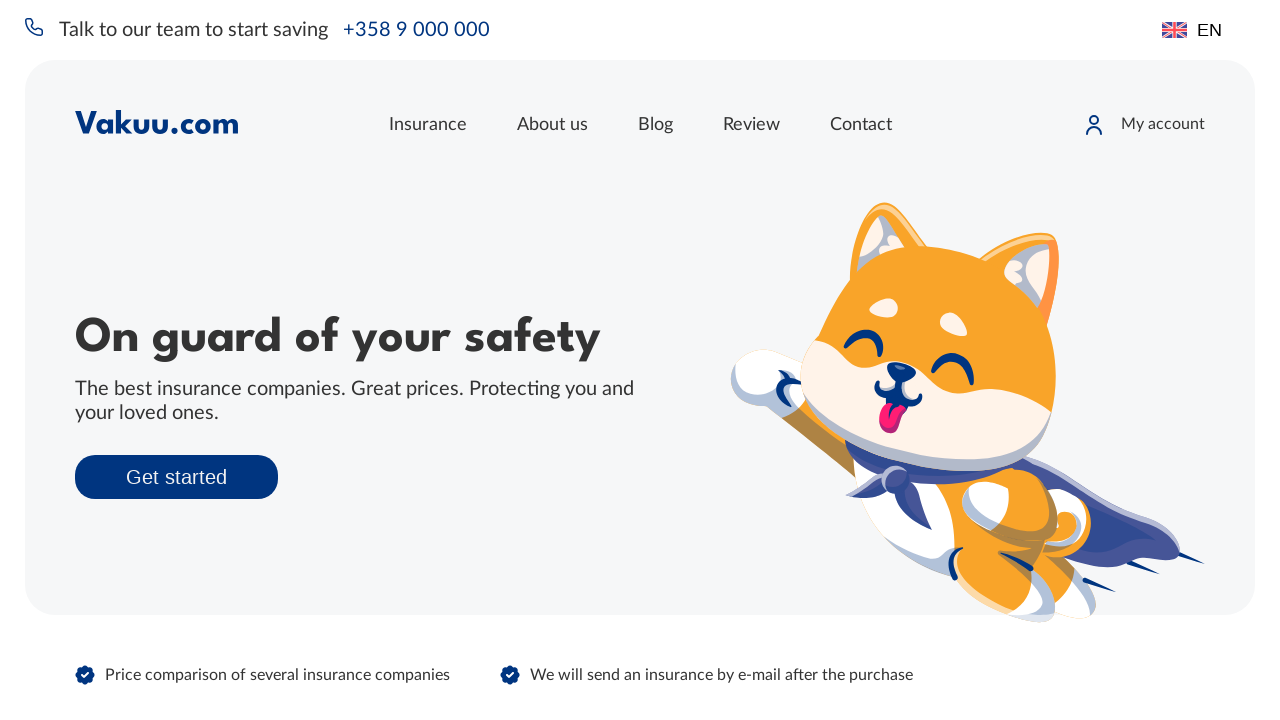

Navigated to GitHub Pages site https://polis812.github.io/vacuu/
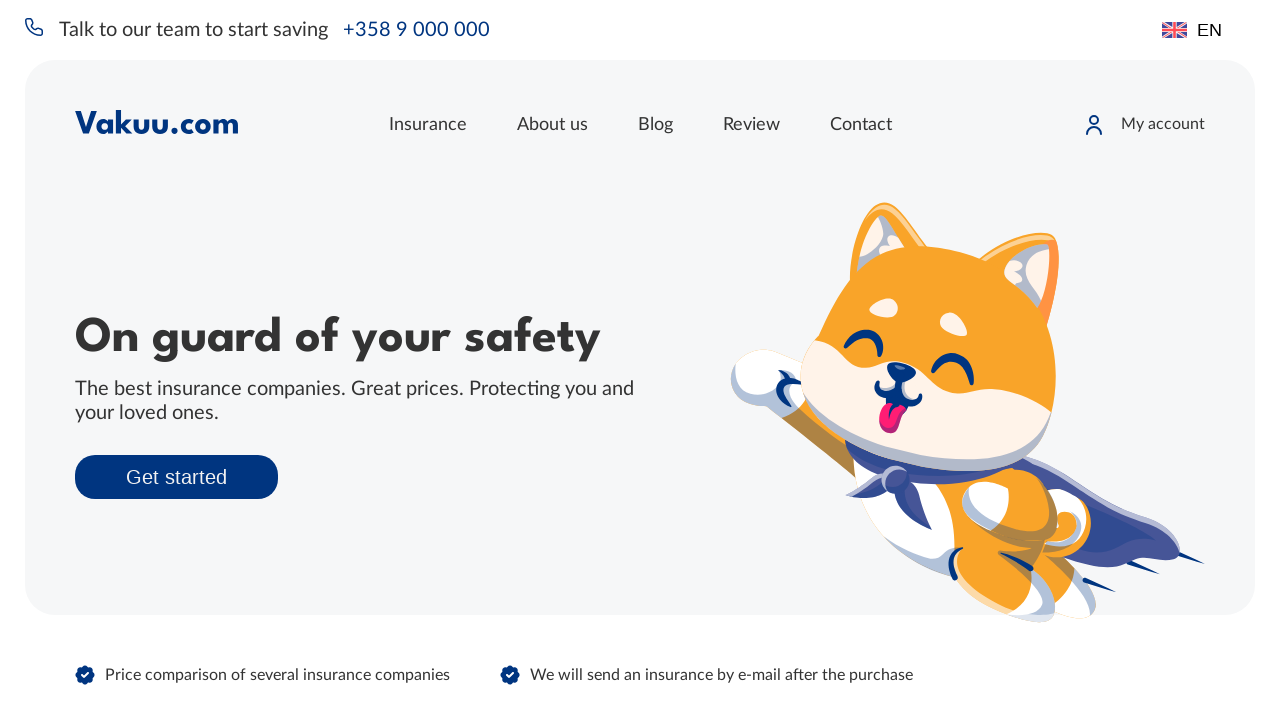

Clicked on element with class 'choose' at (640, 360) on .choose
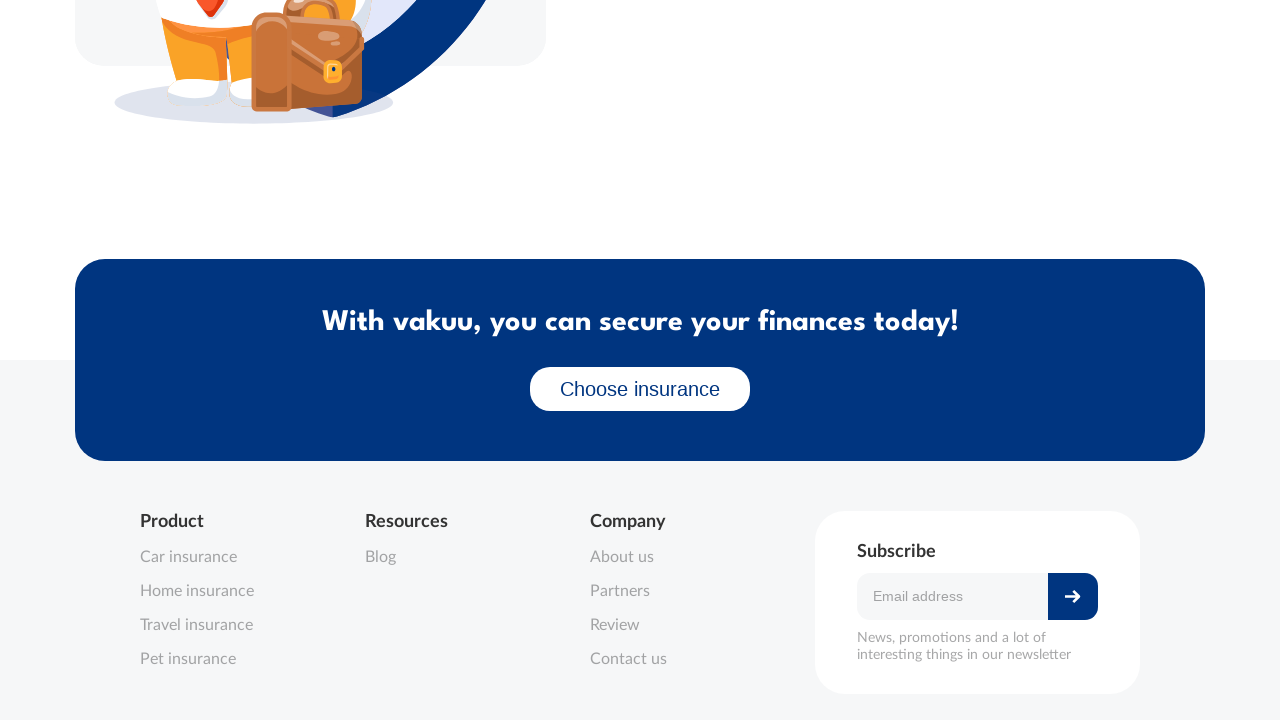

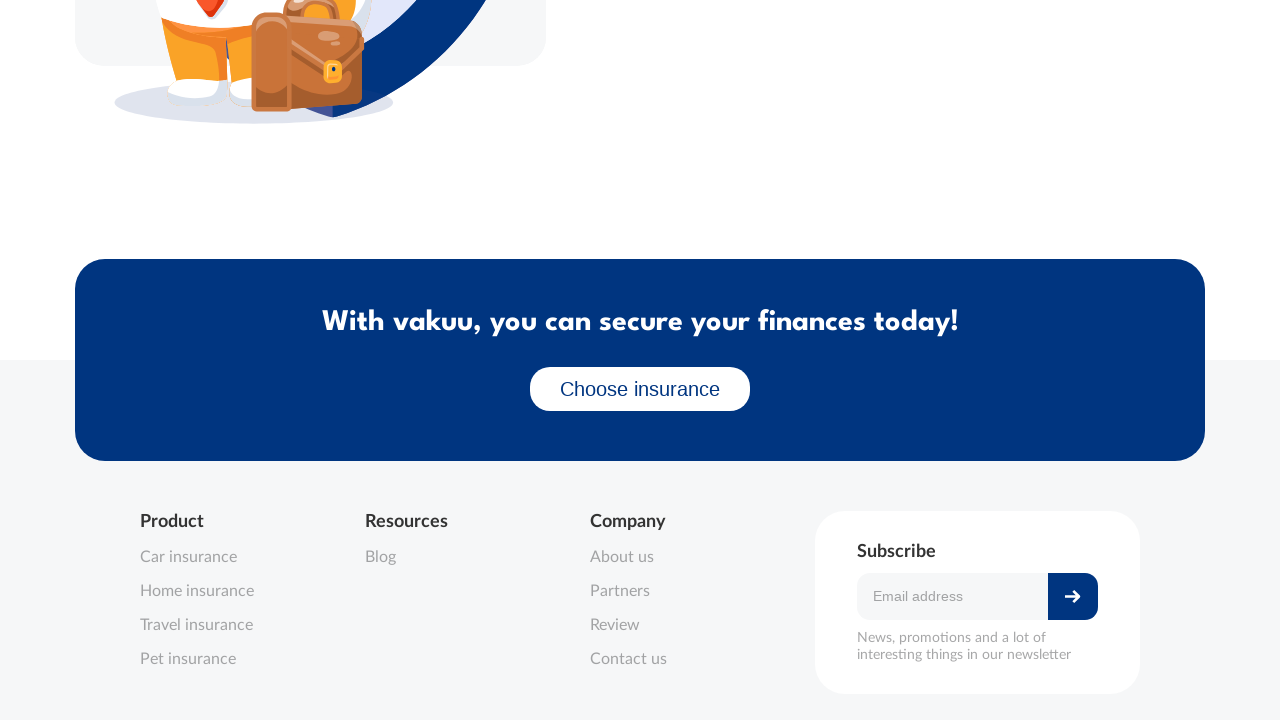